Navigates to Goodinfo Taiwan stock website, searches for a stock code, clicks on the business performance link, and selects the PER/PBR data view from a dropdown menu.

Starting URL: https://goodinfo.tw/tw/index.asp

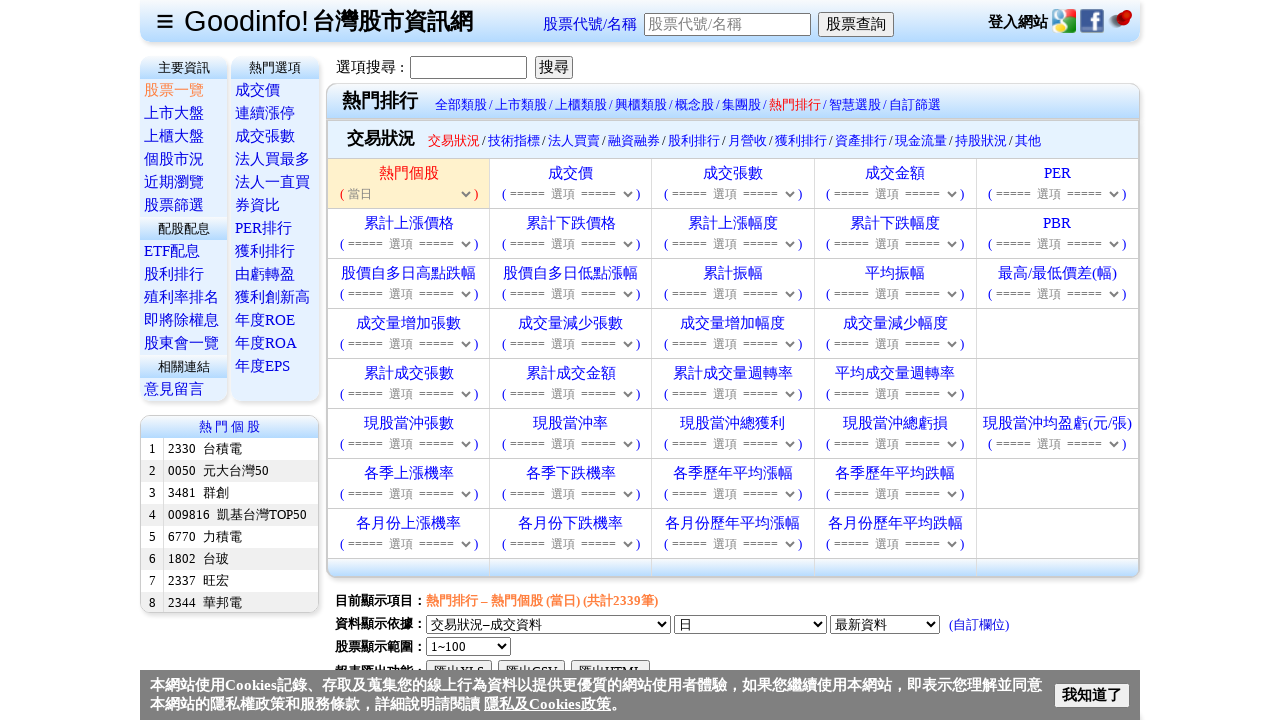

Filled stock code '2330' in search box on #txtStockCode
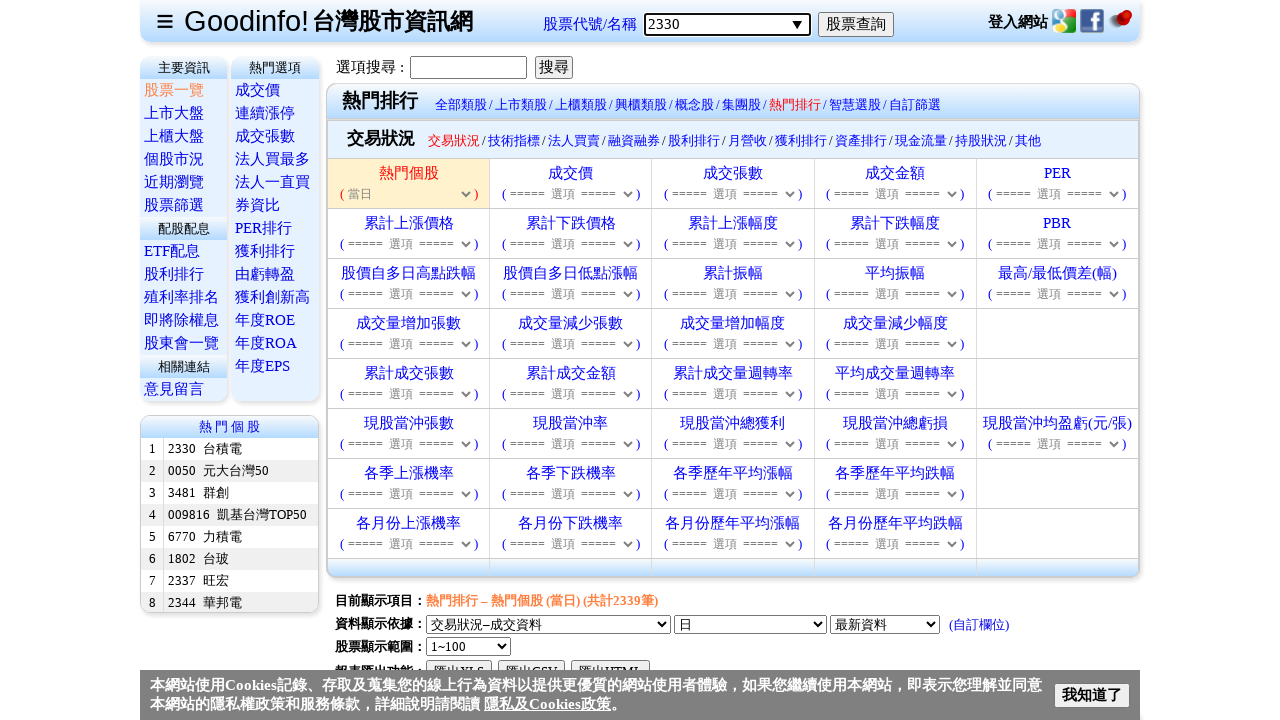

Pressed Enter to search for stock code on #txtStockCode
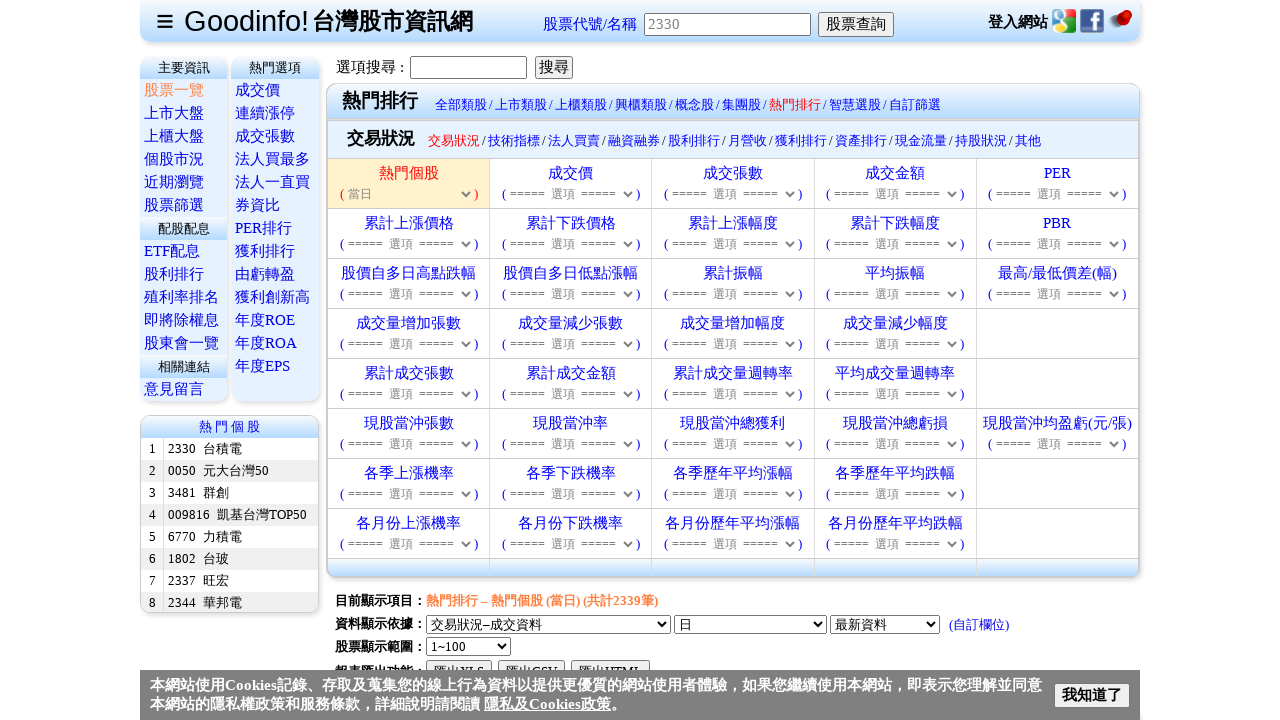

Waited for search results page to load
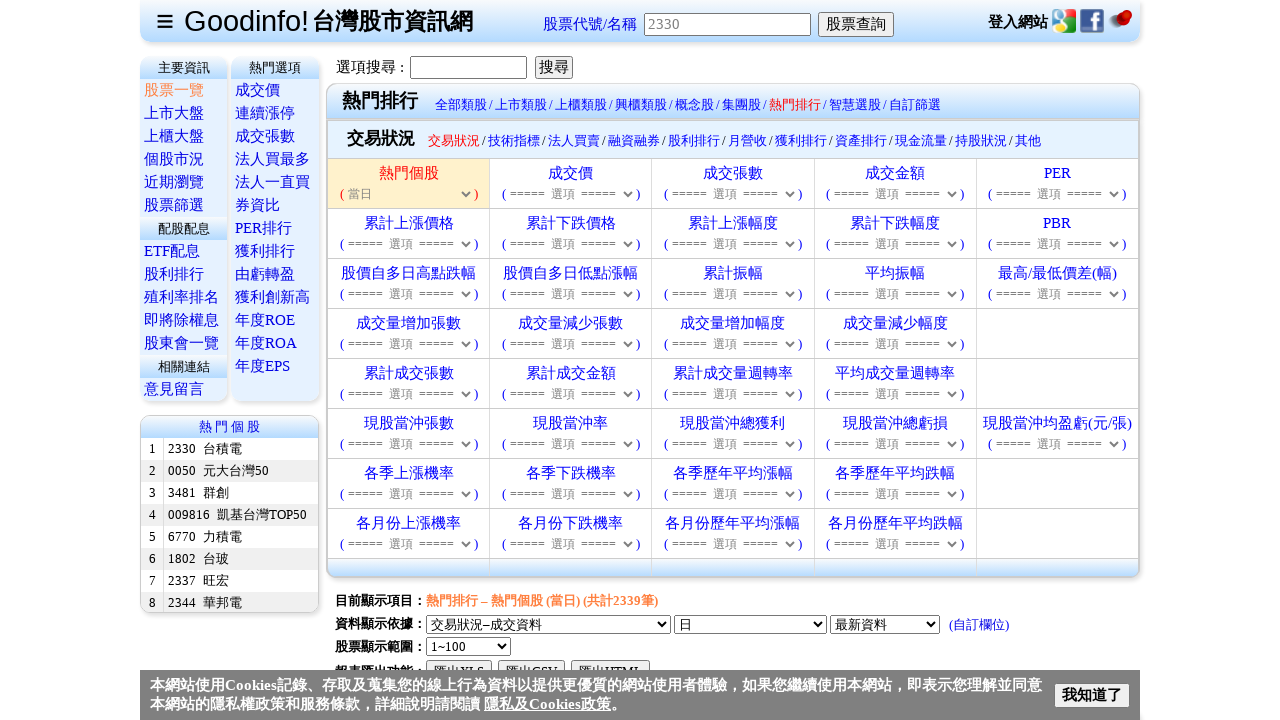

Clicked on Business Performance (經營績效) link at (174, 423) on text=經營績效
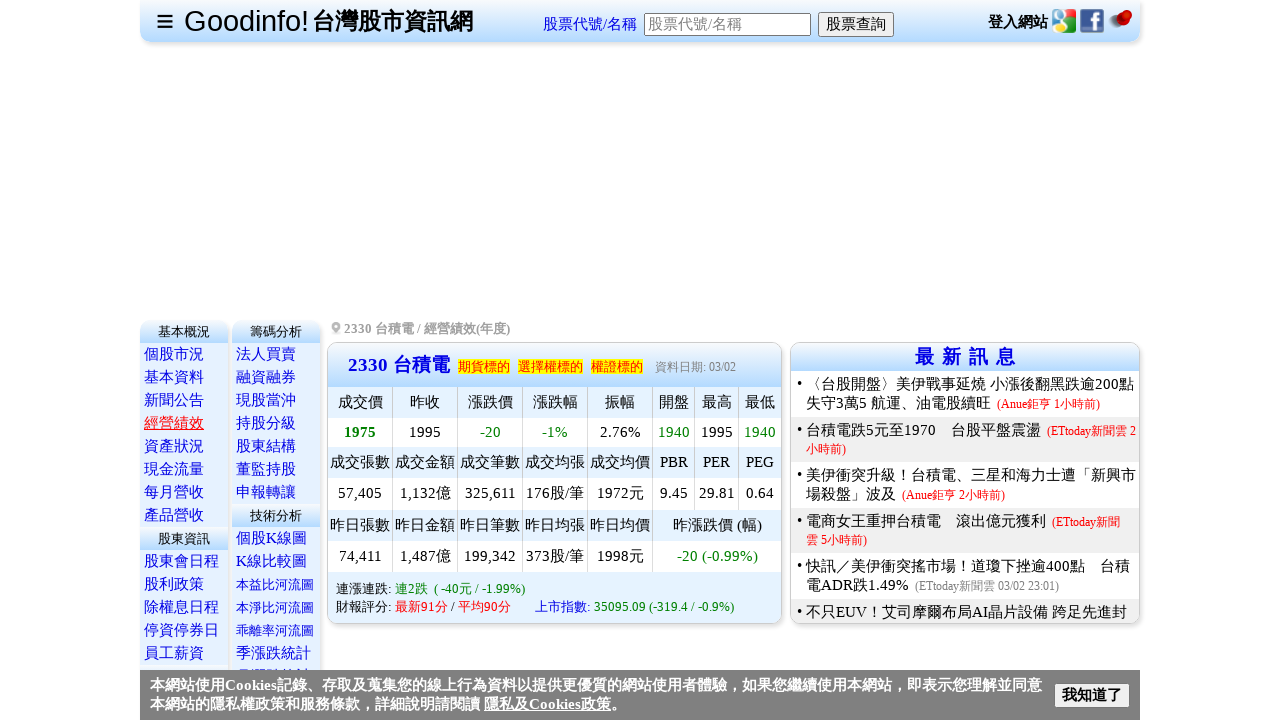

Waited for Business Performance page to load
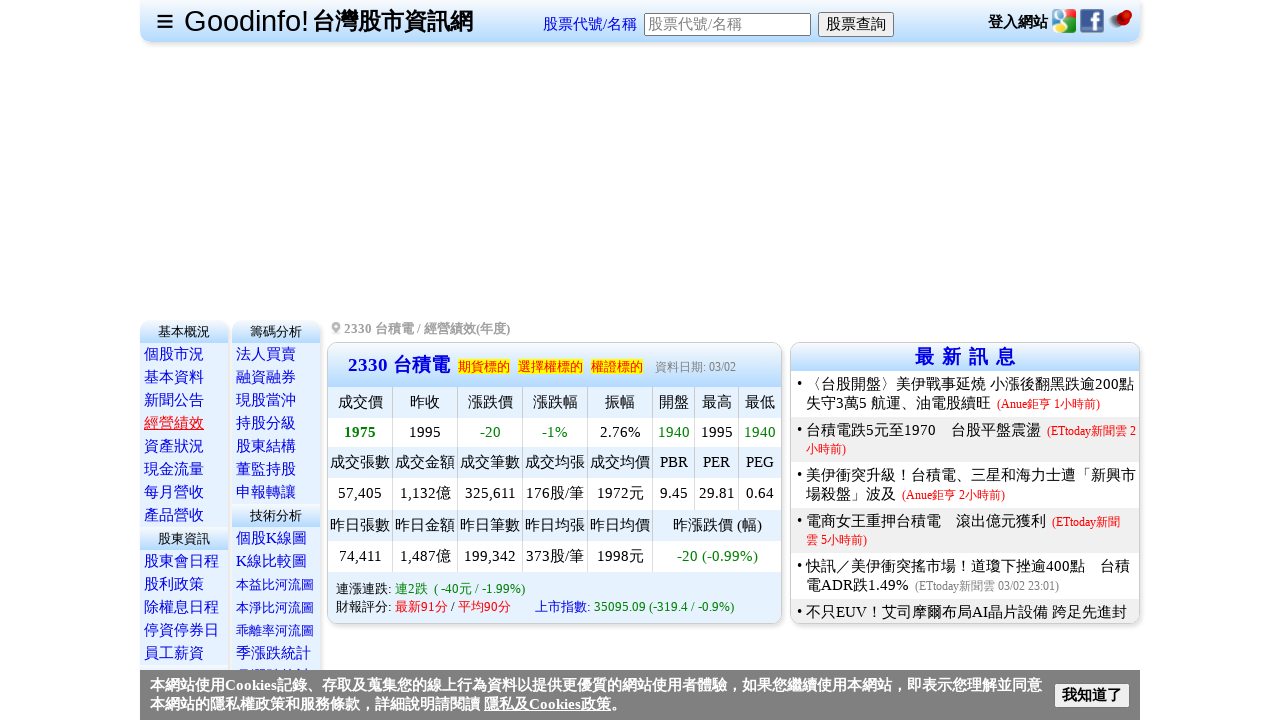

Scrolled down to view data section
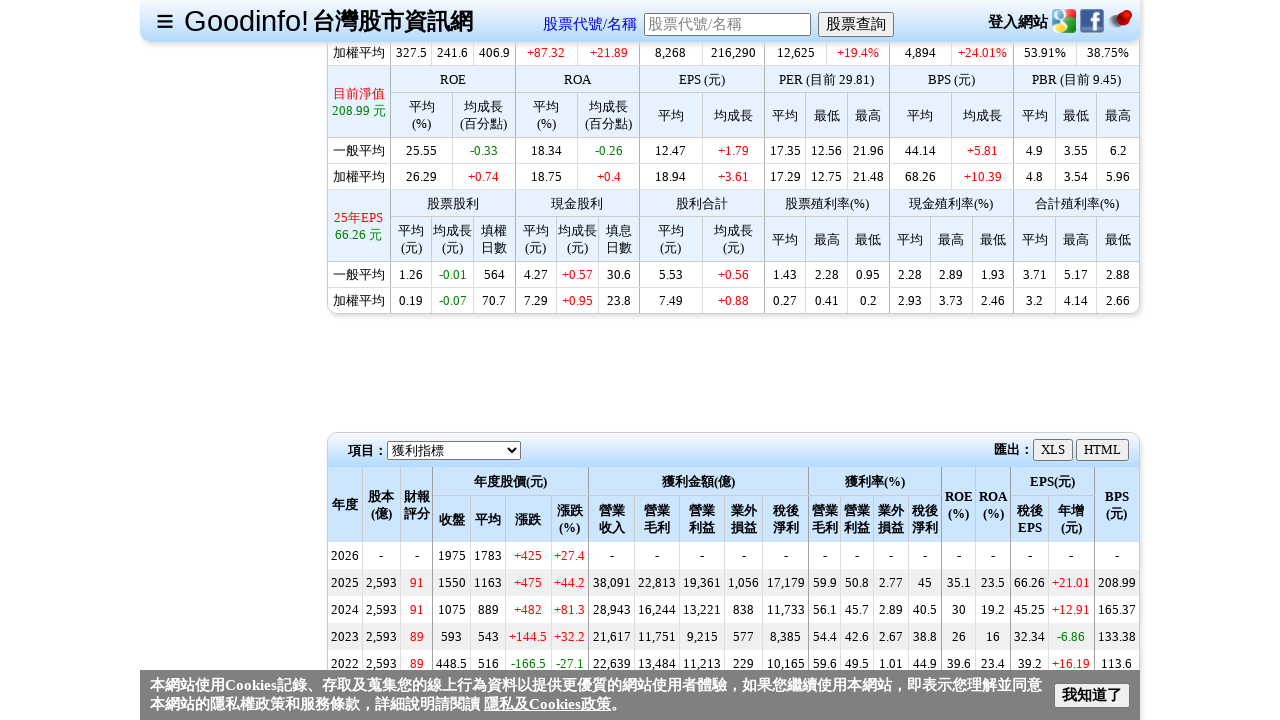

Selected PER/PBR option from dropdown menu on #selSheet
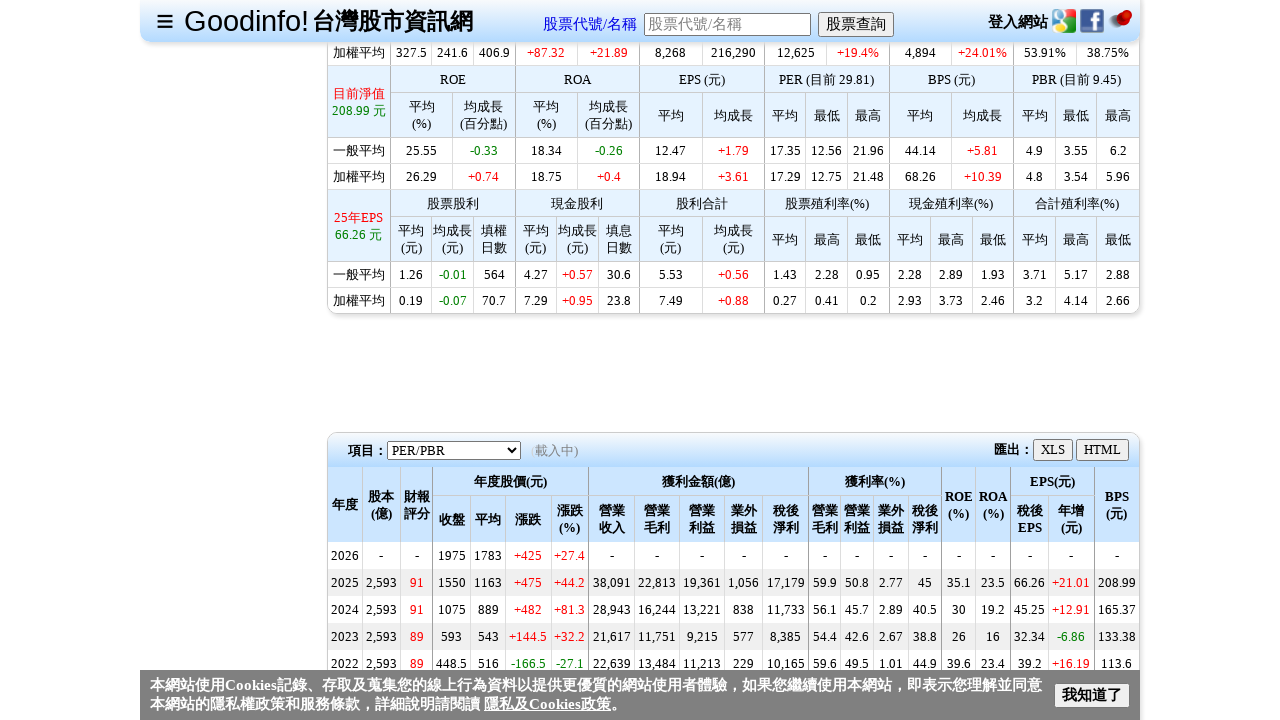

Waited for PER/PBR data to load after selection
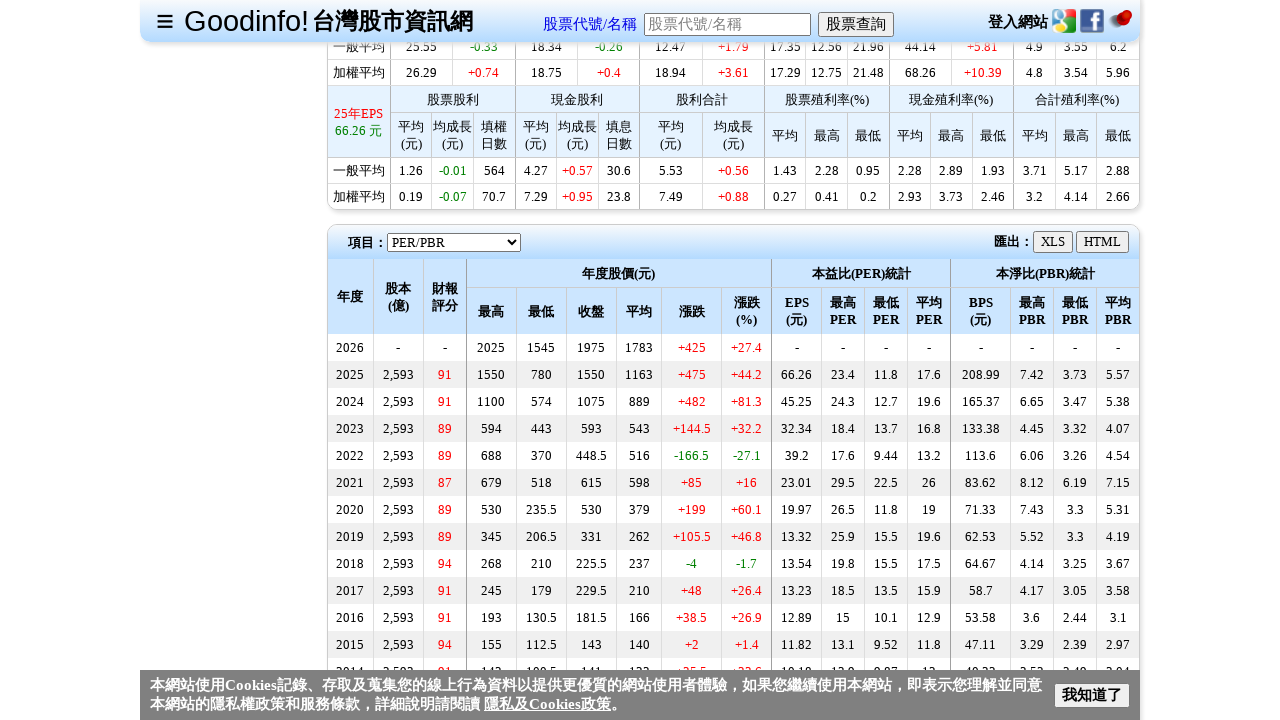

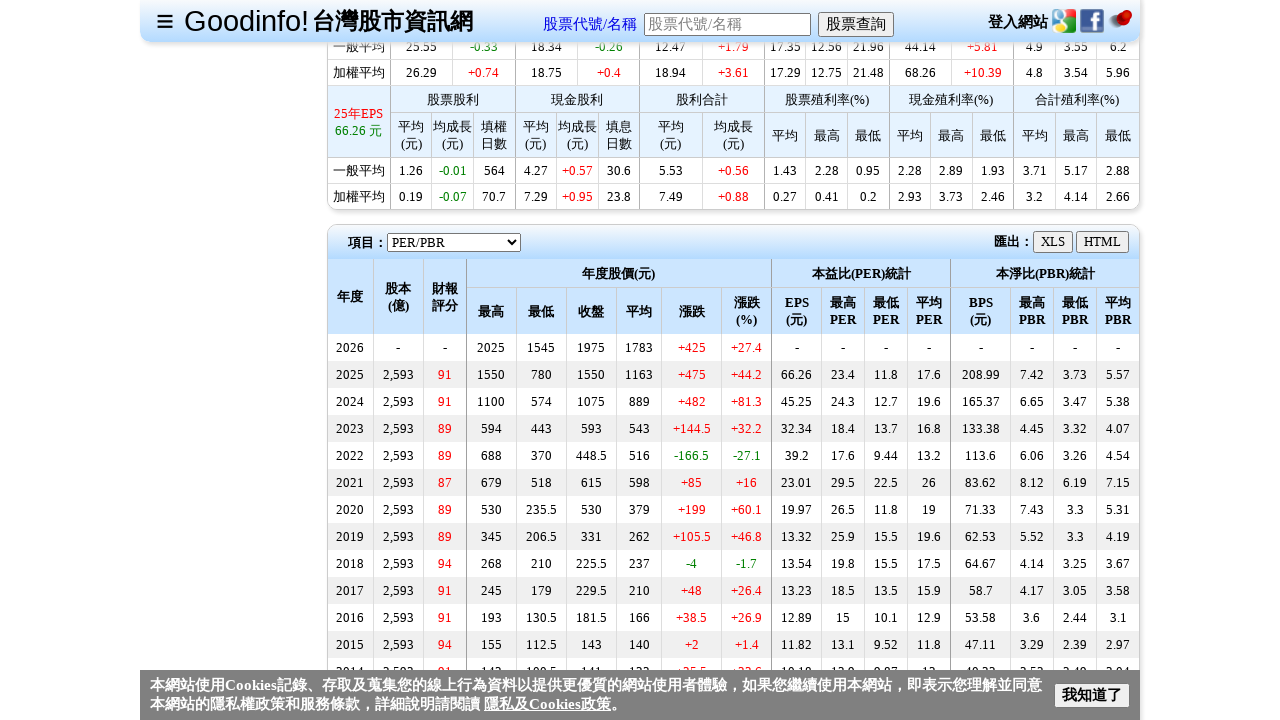